Tests JavaScript prompt alert functionality by clicking a button to trigger a prompt, entering text into the prompt, and accepting it

Starting URL: https://demoqa.com/alerts

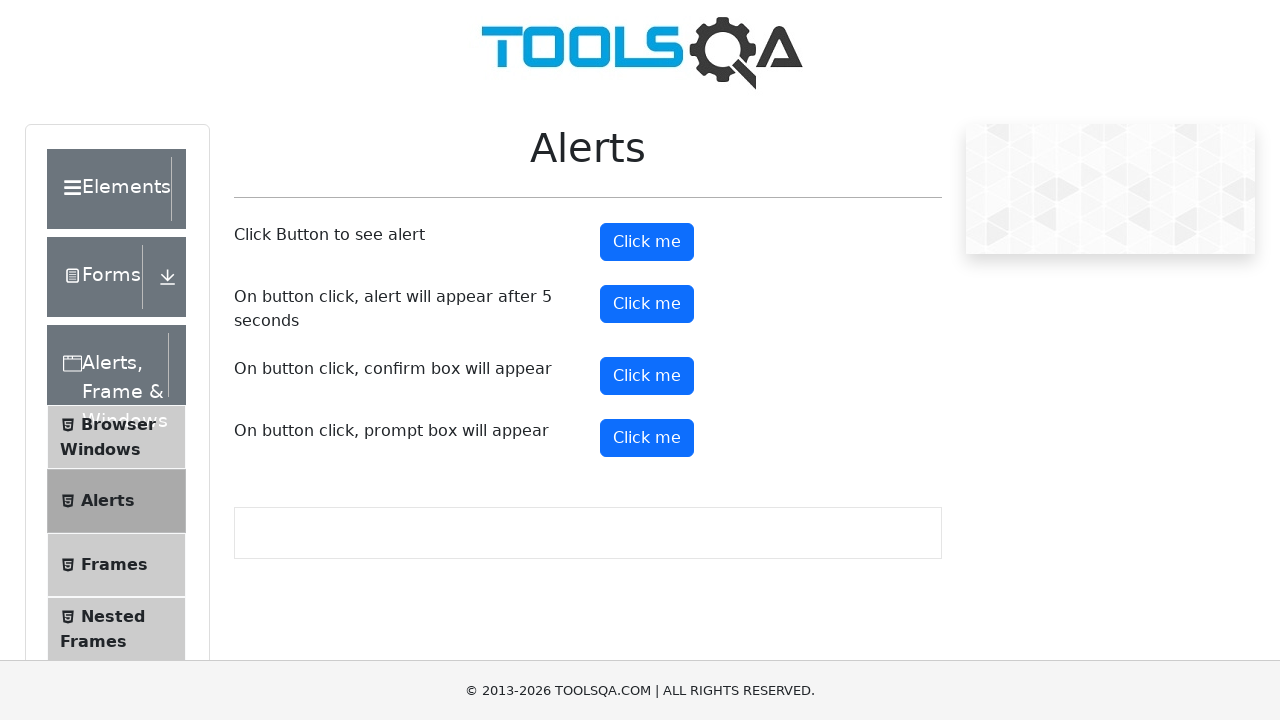

Clicked prompt button to trigger JavaScript prompt alert at (647, 438) on #promtButton
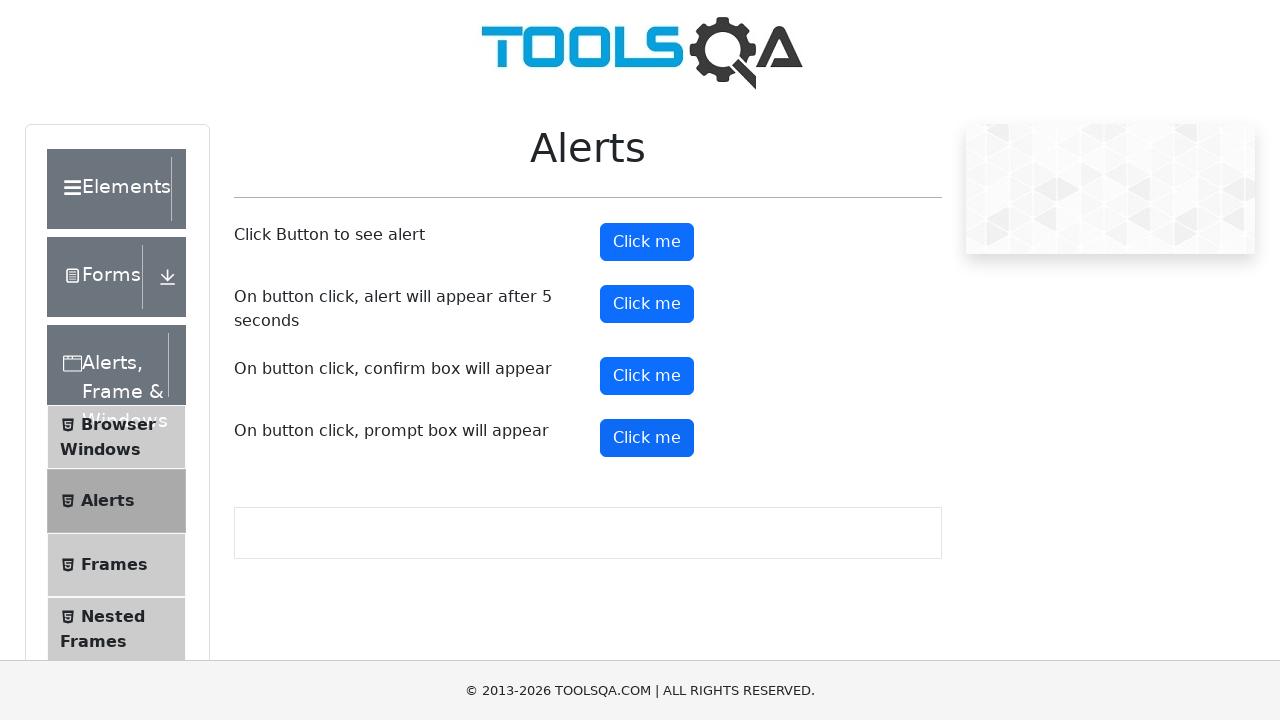

Set up dialog handler to accept prompt with text 'saya sedang makan'
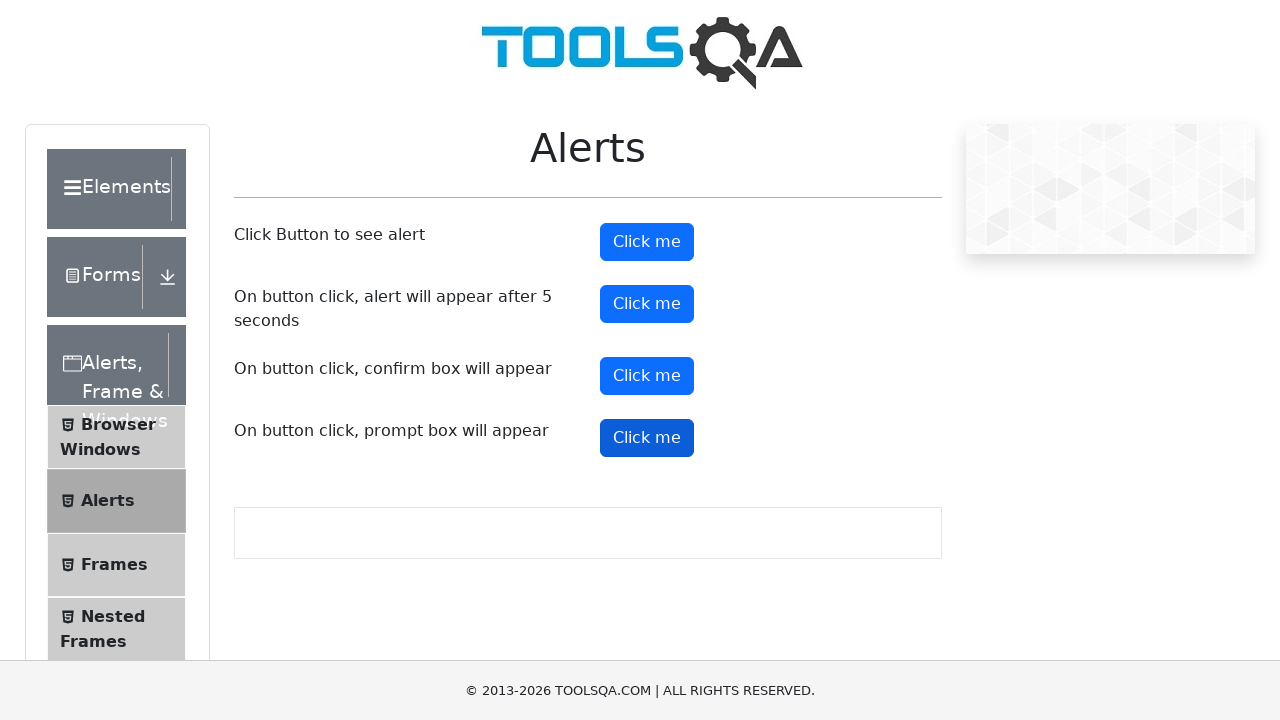

Clicked prompt button again to trigger the dialog at (647, 438) on #promtButton
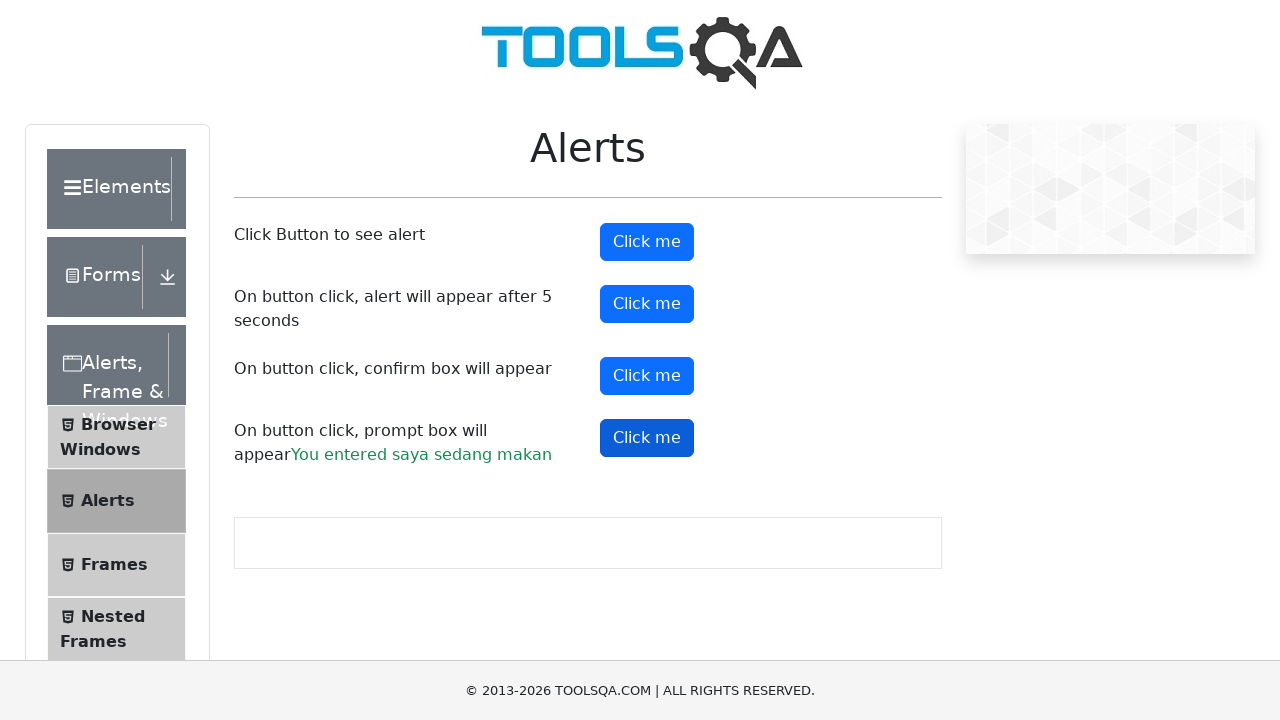

Waited for dialog to be handled
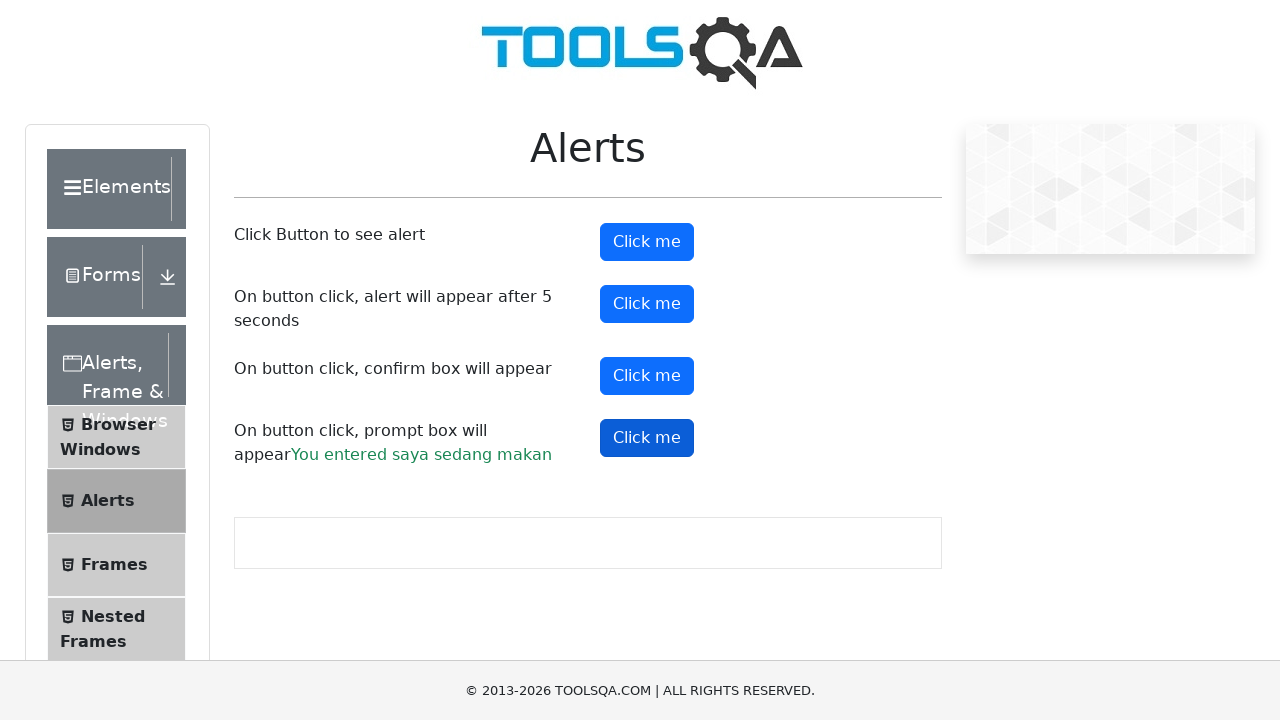

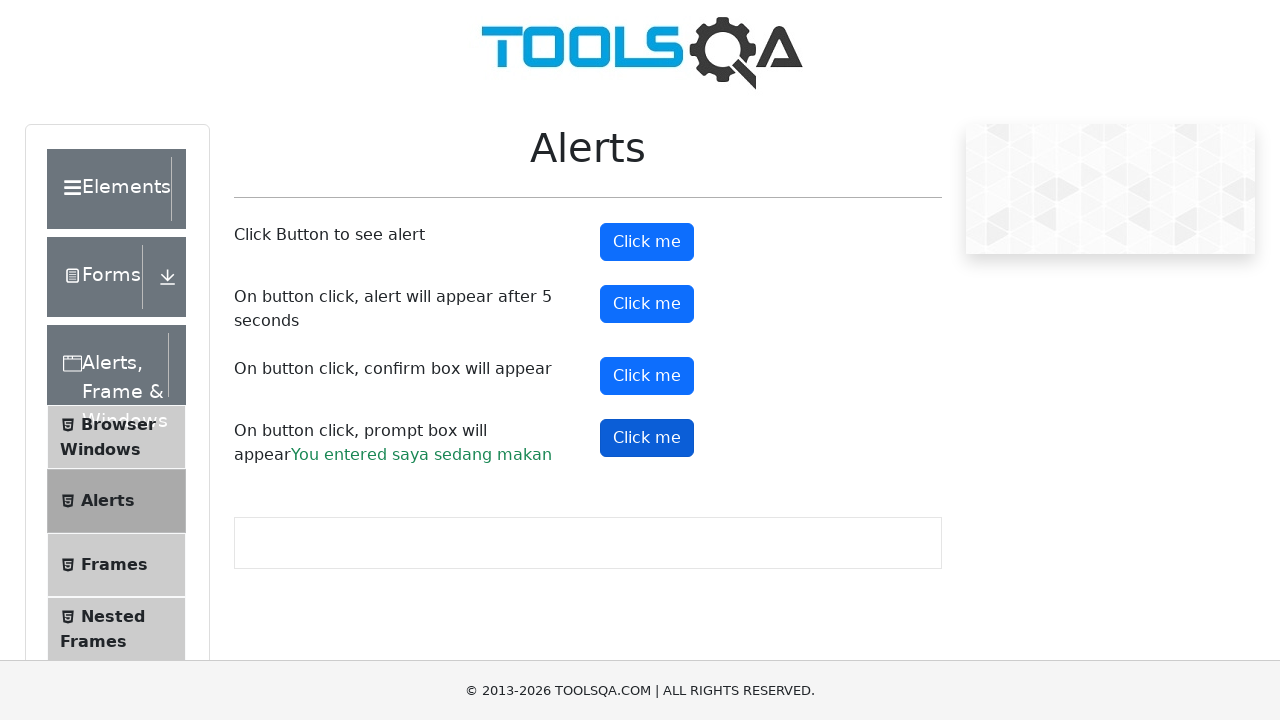